Tests adding multiple todo items to the TodoMVC app and marking the first one as complete by checking its checkbox

Starting URL: https://demo.playwright.dev/todomvc

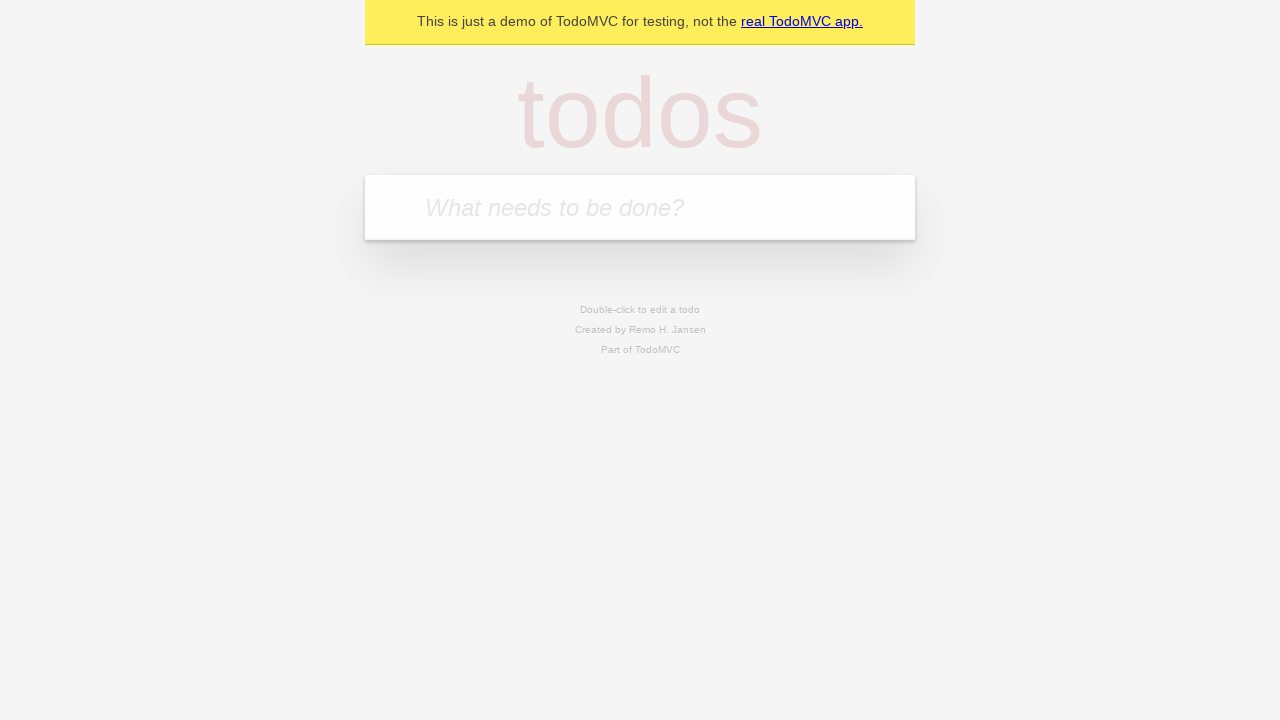

Located the todo input field
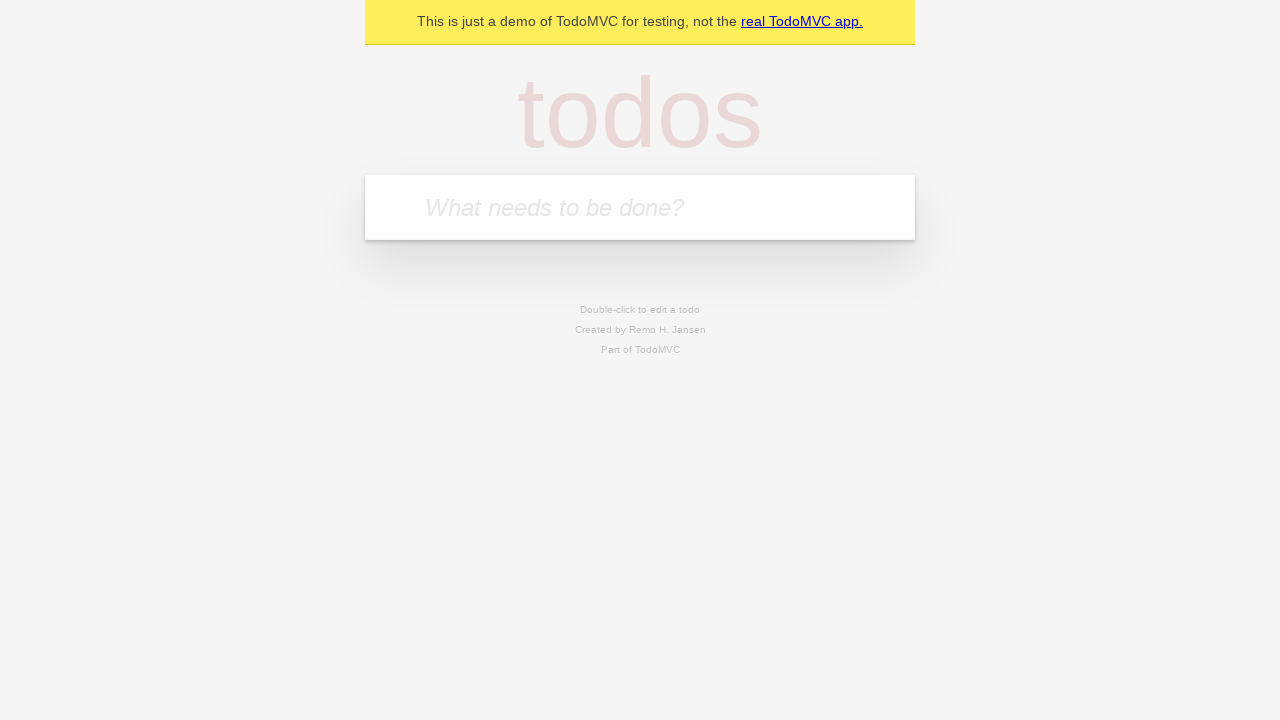

Filled first todo item 'fergi' into the input field on internal:attr=[placeholder="What needs to be done?"i]
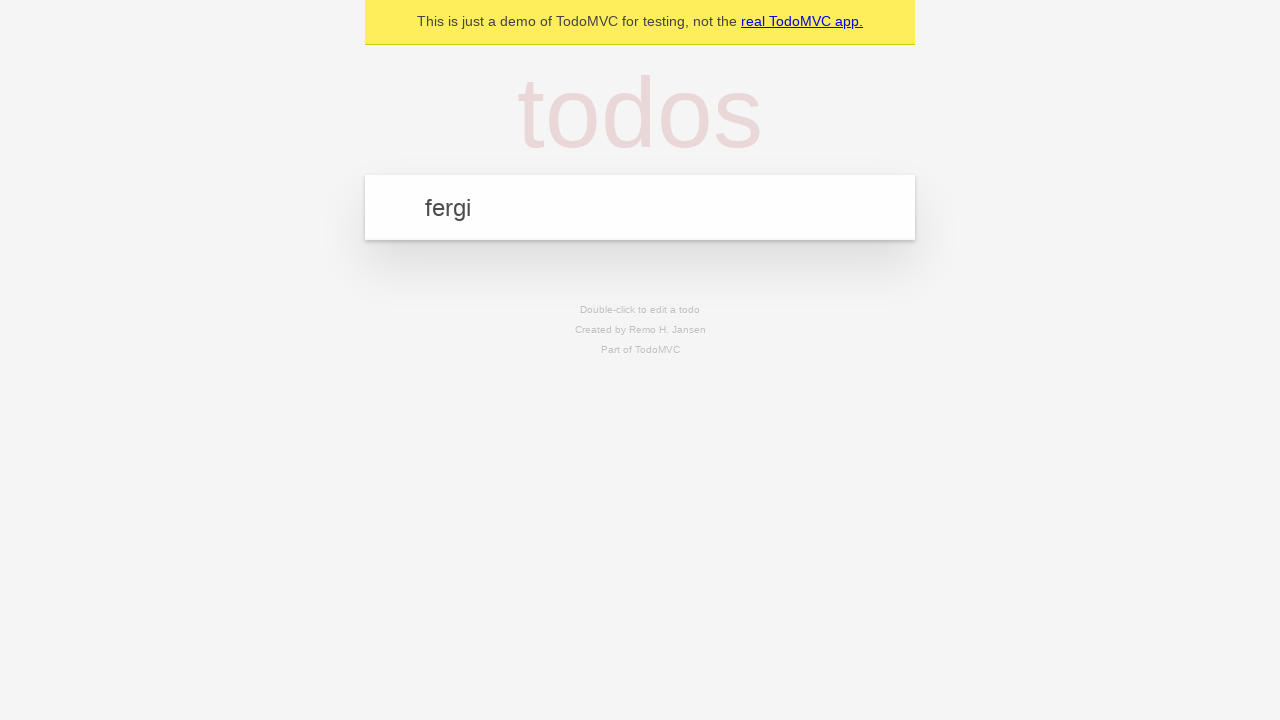

Pressed Enter to add first todo item on internal:attr=[placeholder="What needs to be done?"i]
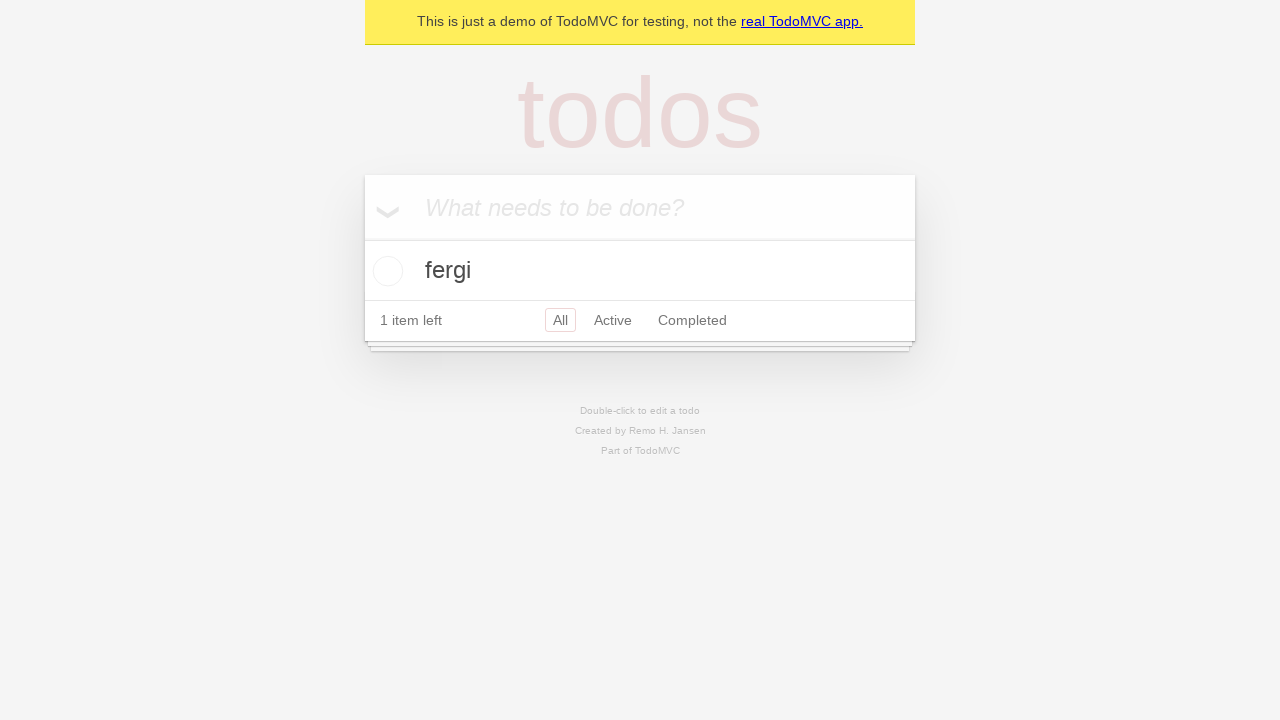

Filled second todo item 'william' into the input field on internal:attr=[placeholder="What needs to be done?"i]
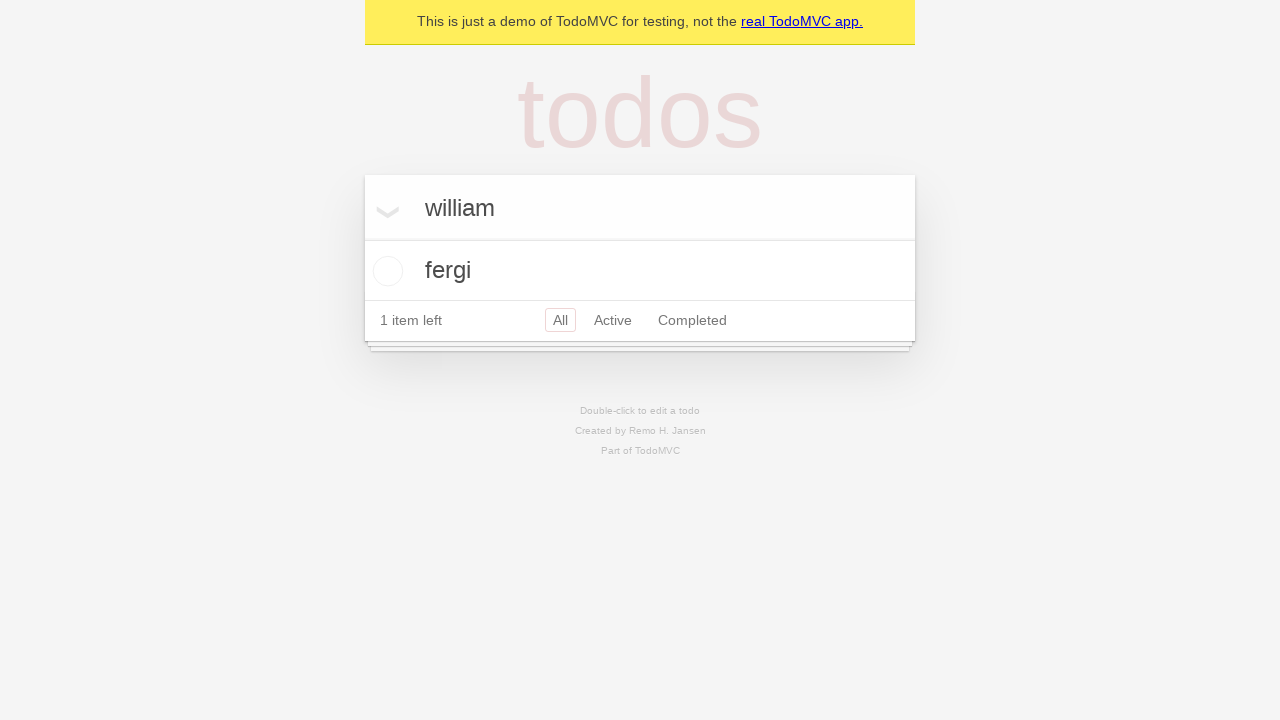

Pressed Enter to add second todo item on internal:attr=[placeholder="What needs to be done?"i]
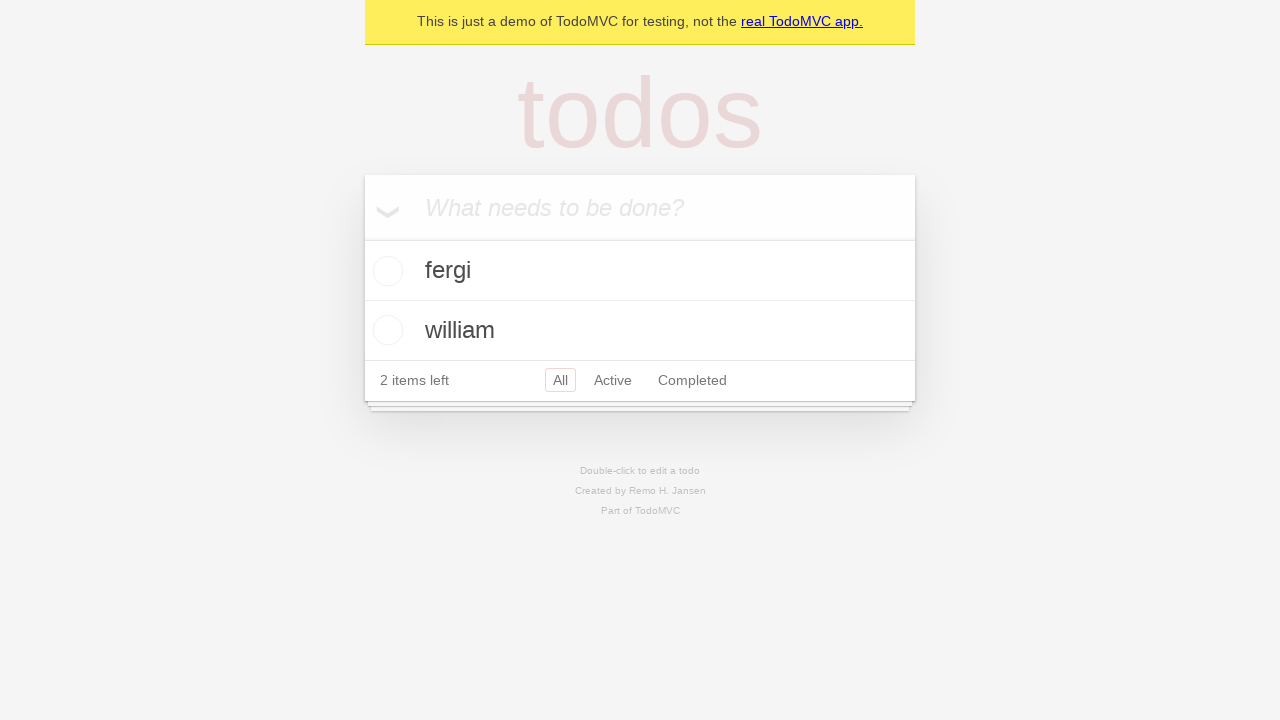

Located the first todo item
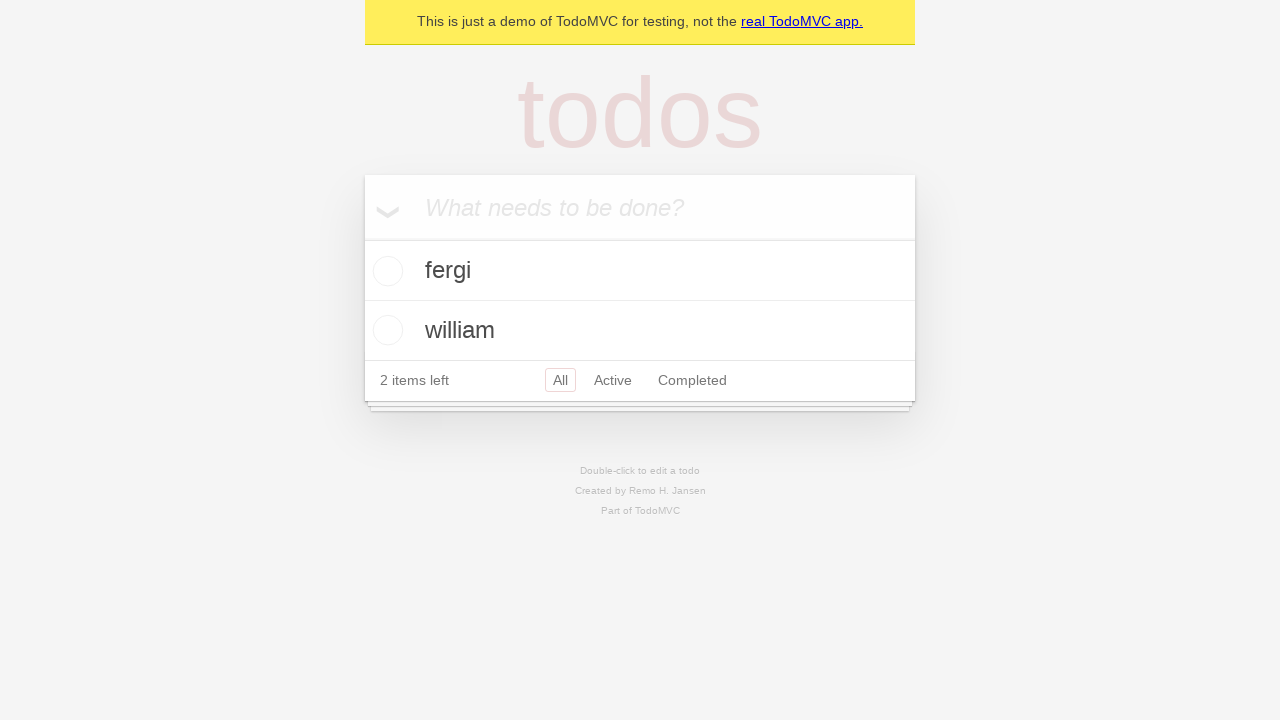

Checked the checkbox for the first todo item to mark it as complete at (385, 271) on internal:testid=[data-testid="todo-item"s] >> nth=0 >> internal:role=checkbox
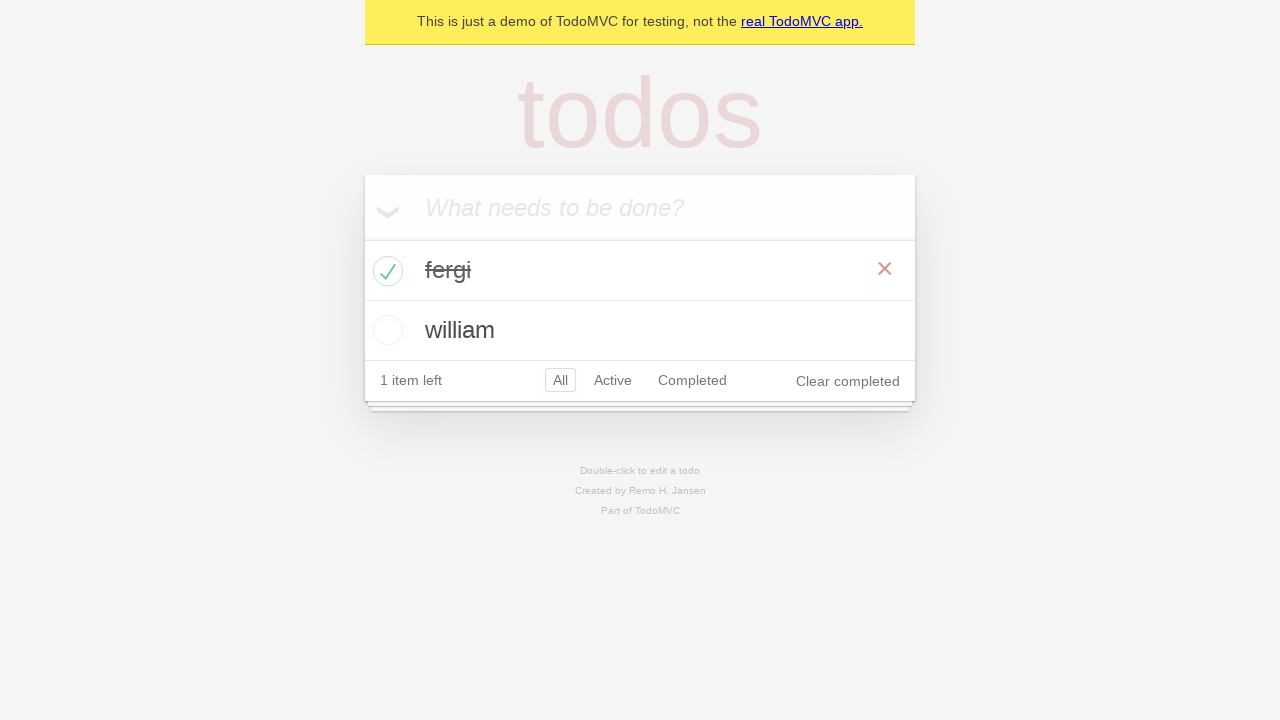

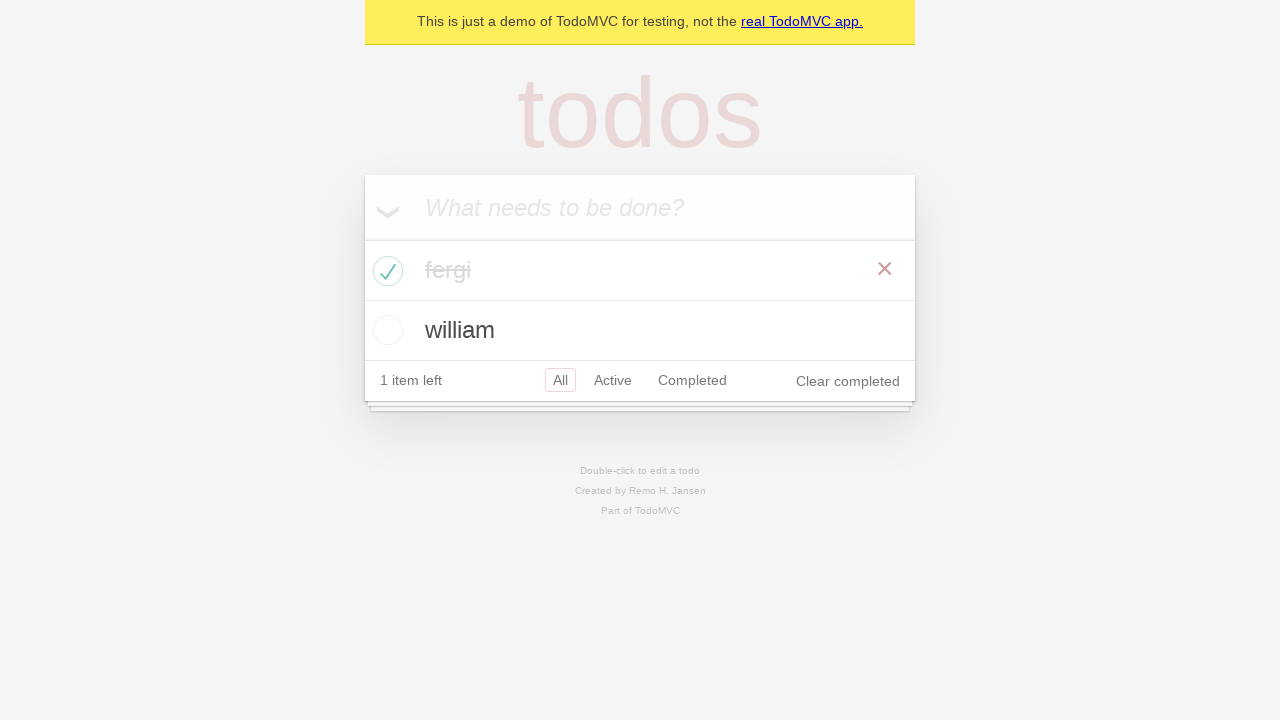